Tests radio button interactions on a demo page by selecting different radio buttons and verifying their selection states

Starting URL: https://www.leafground.com/radio.xhtml

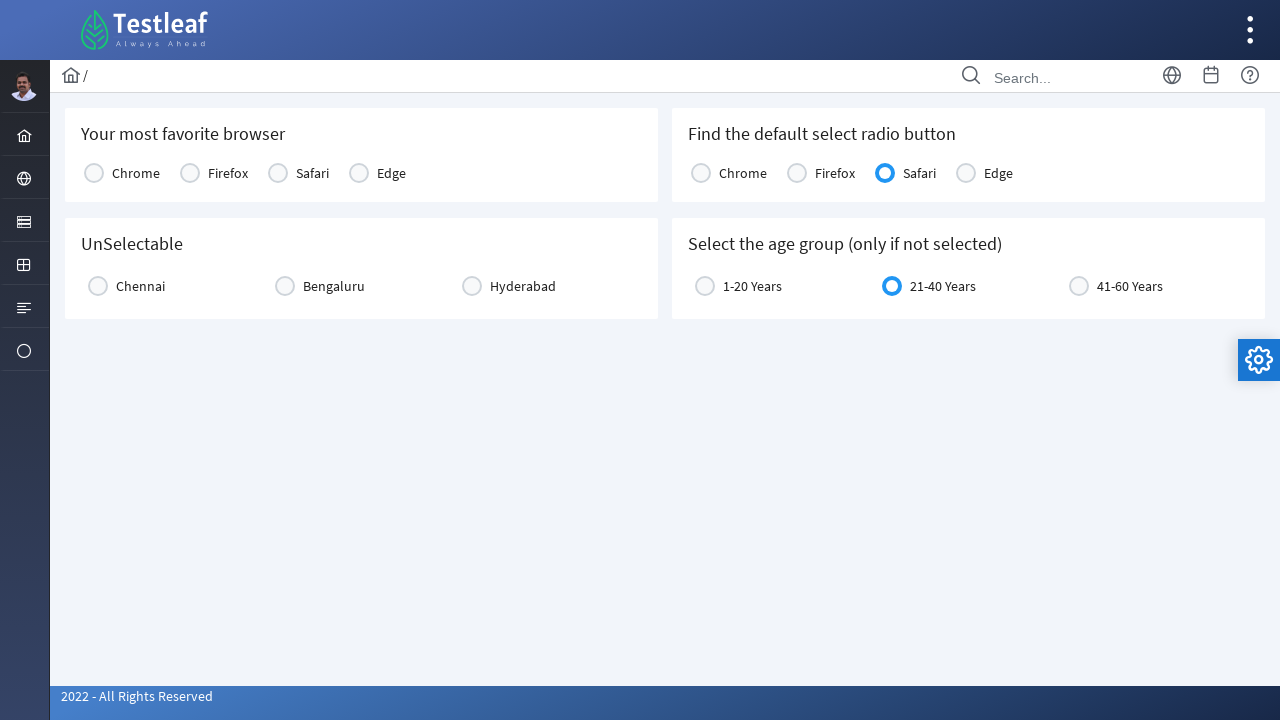

Clicked Safari radio button option at (228, 173) on label[for='j_idt87:console1:1']
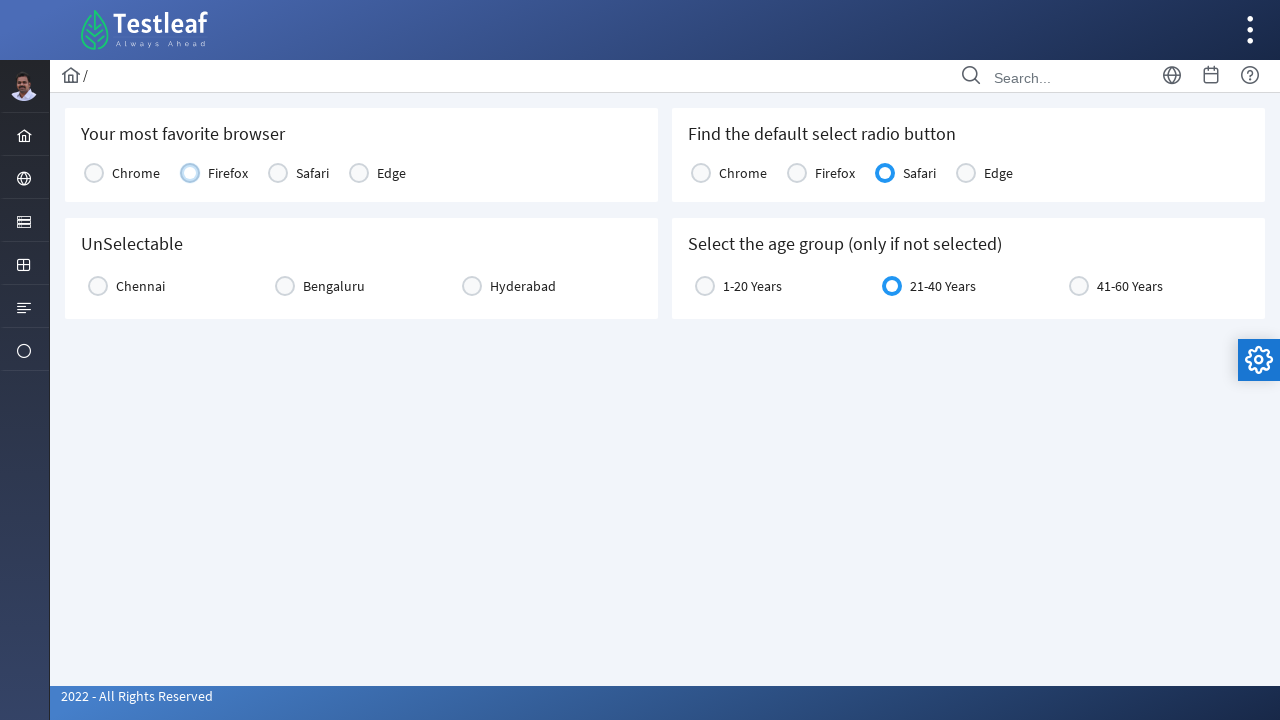

Clicked city radio button at (140, 286) on label[for='j_idt87:city2:0']
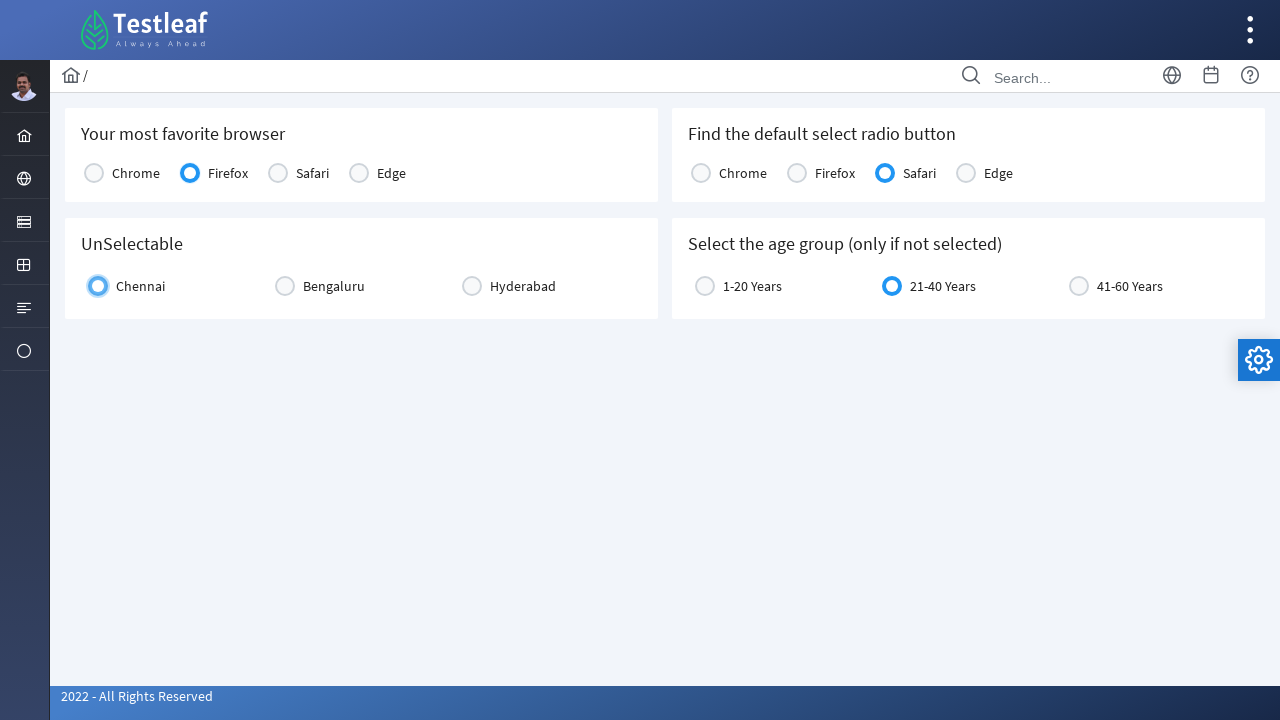

Clicked city radio button again to test toggle behavior at (140, 286) on label[for='j_idt87:city2:0']
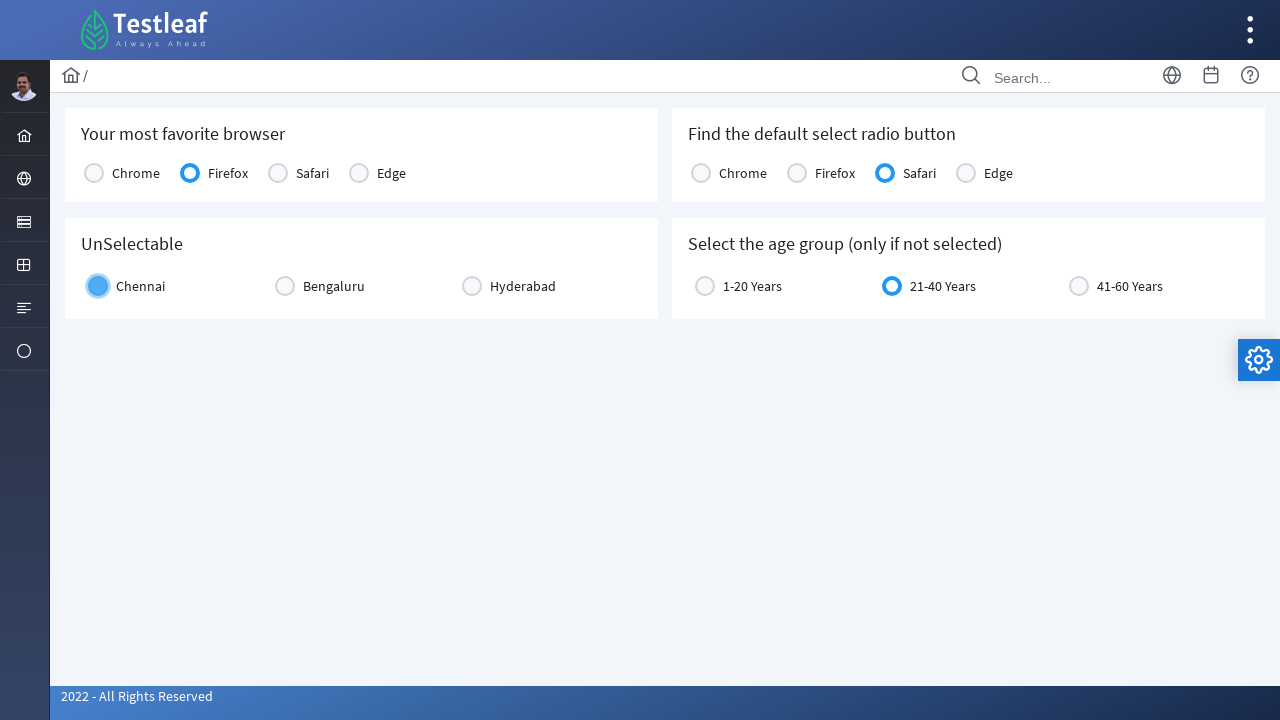

Checked city radio button selection state: False
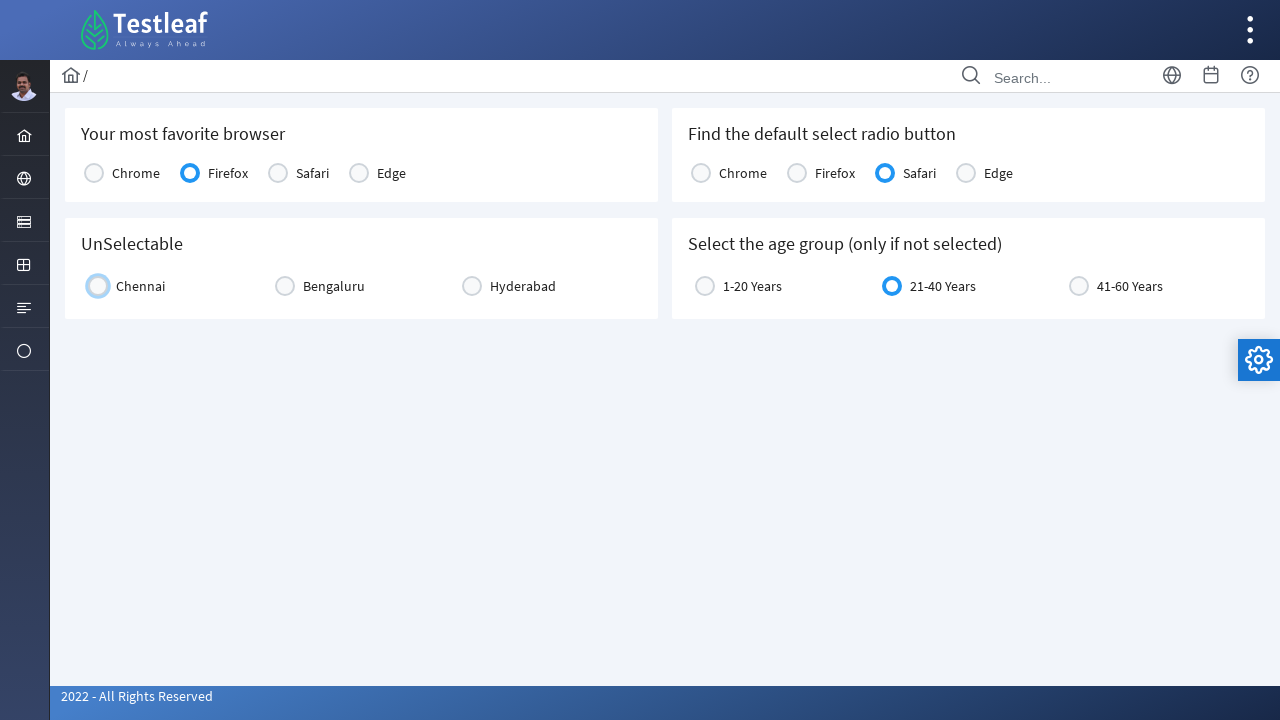

Verified default radio button selection state: True
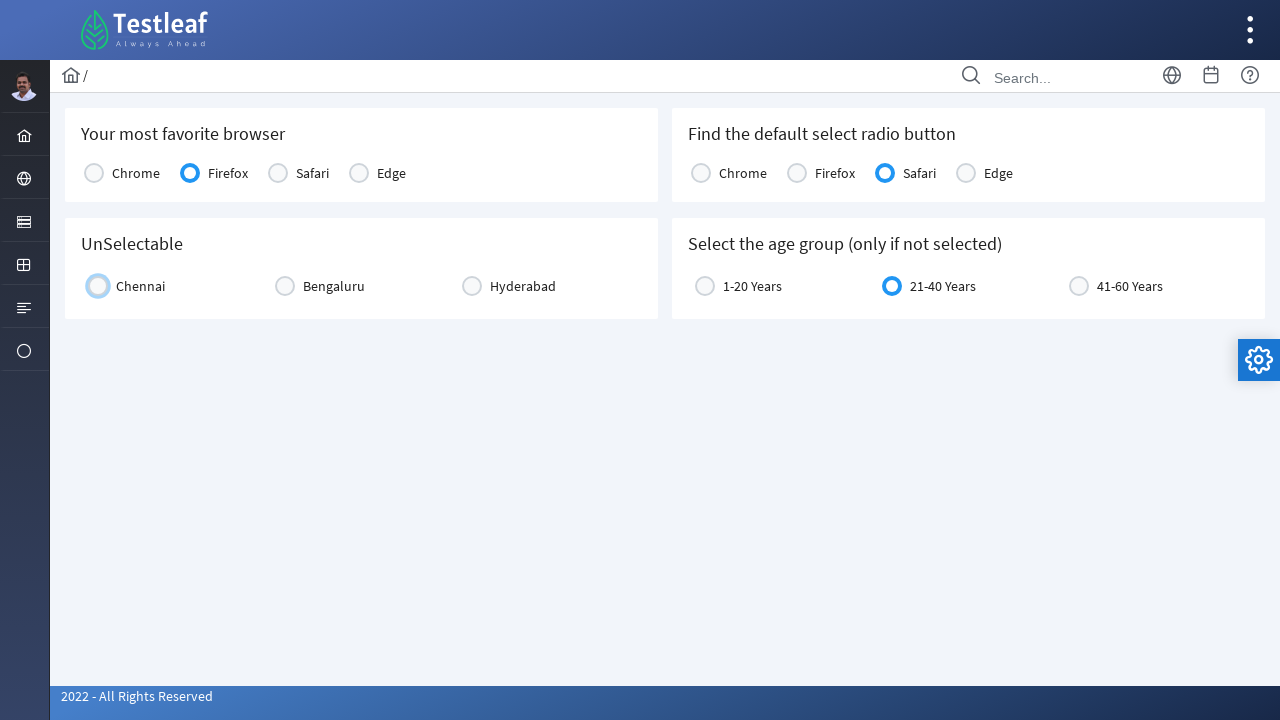

Verified age group radio button selection state: True
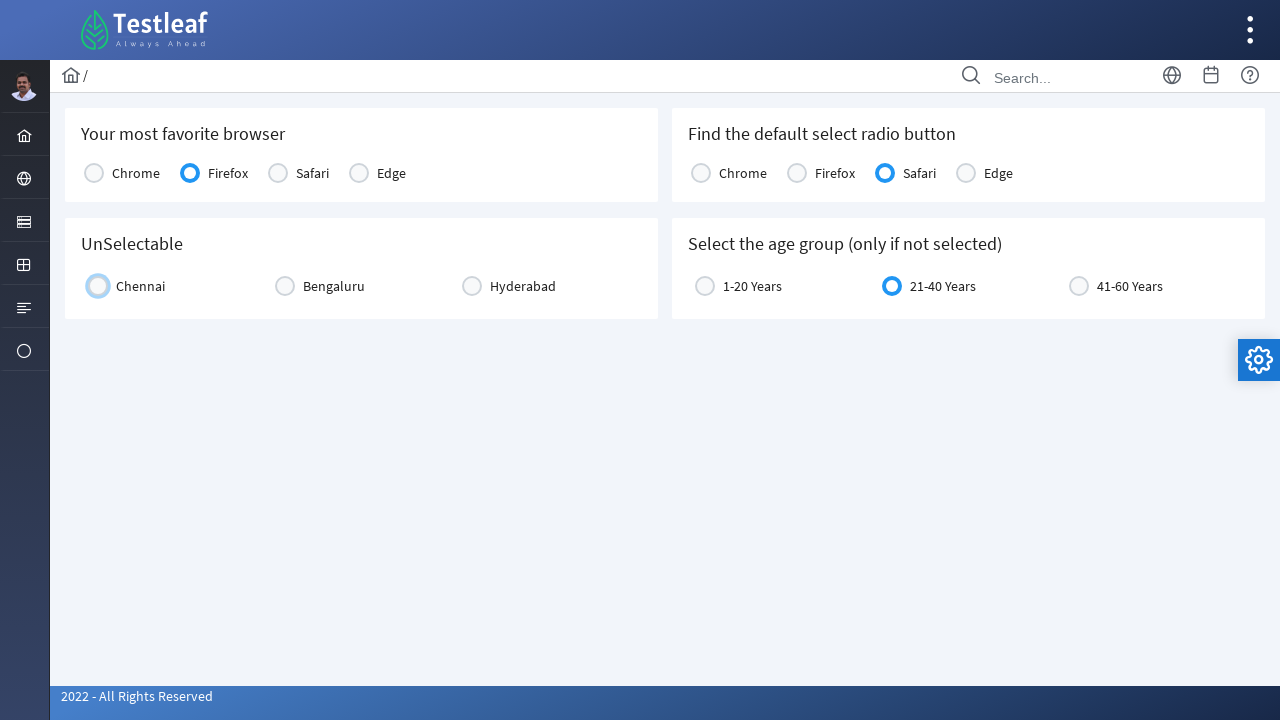

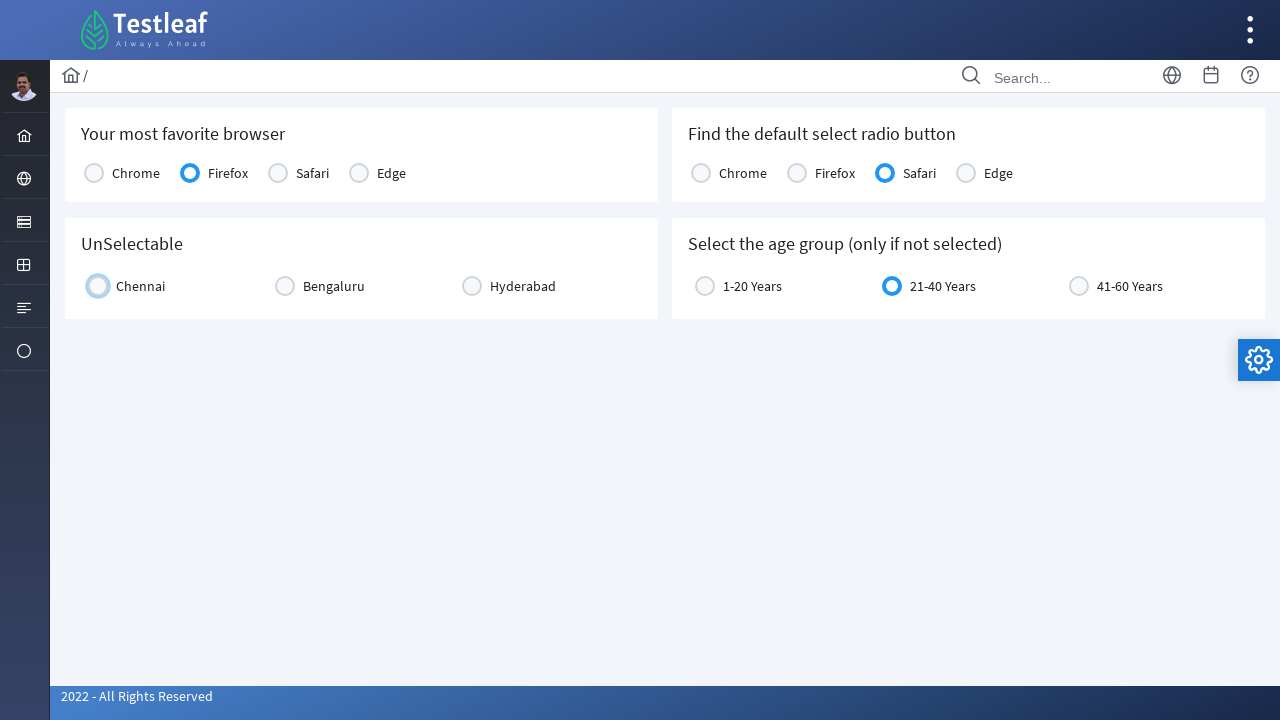